Tests the search functionality on LambdaTest ecommerce playground by searching for "iPhone" and verifying the search results page displays the search term.

Starting URL: https://ecommerce-playground.lambdatest.io/

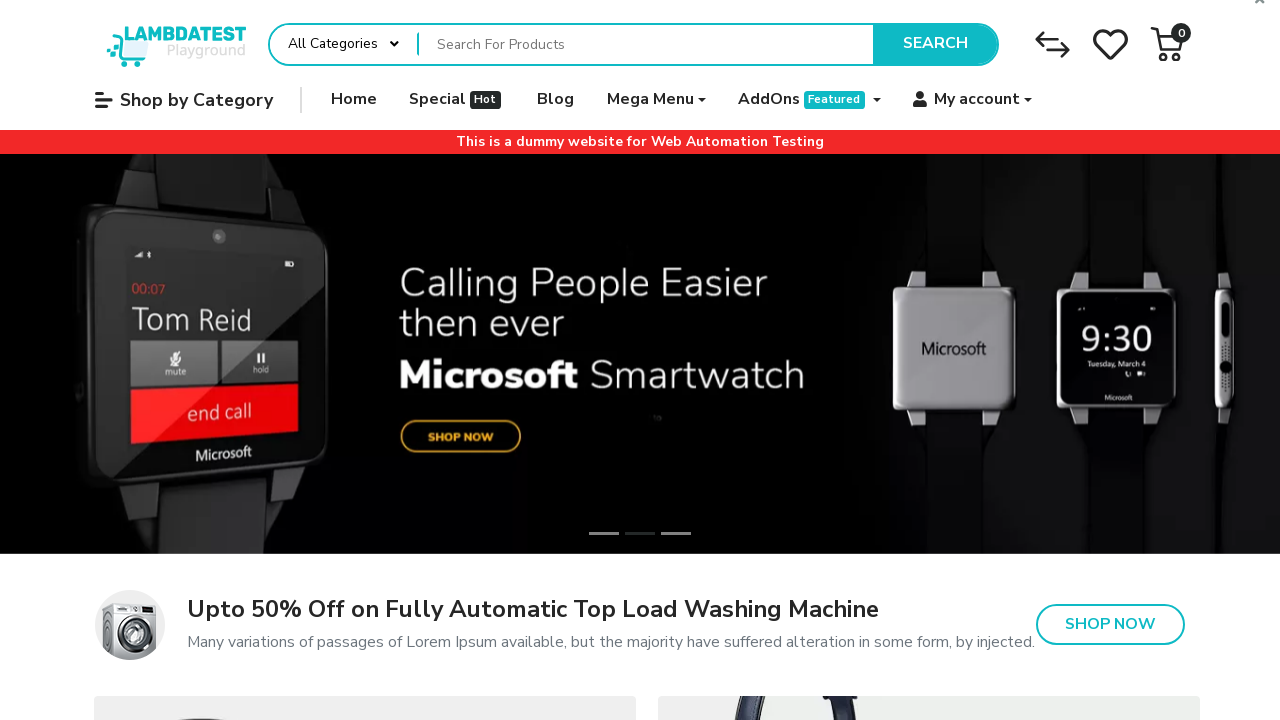

Filled search box with 'iPhone' on input[placeholder='Search For Products']
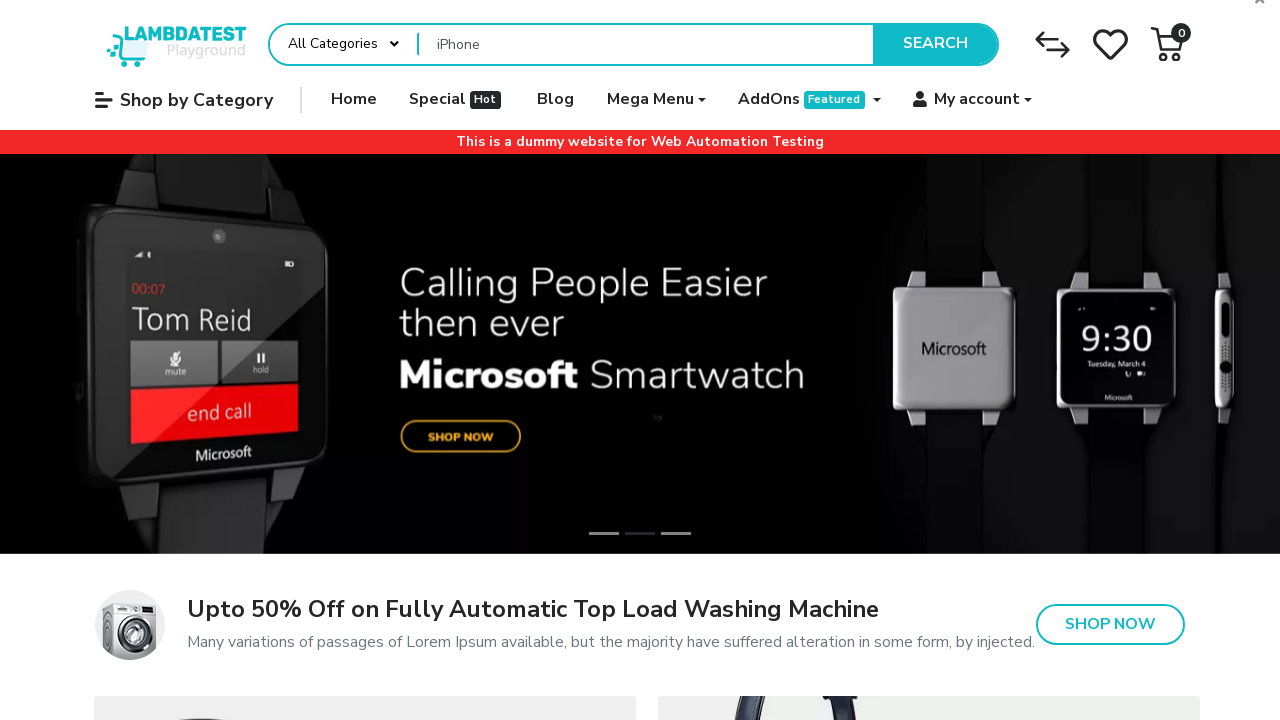

Clicked Search button at (935, 44) on button:text('Search')
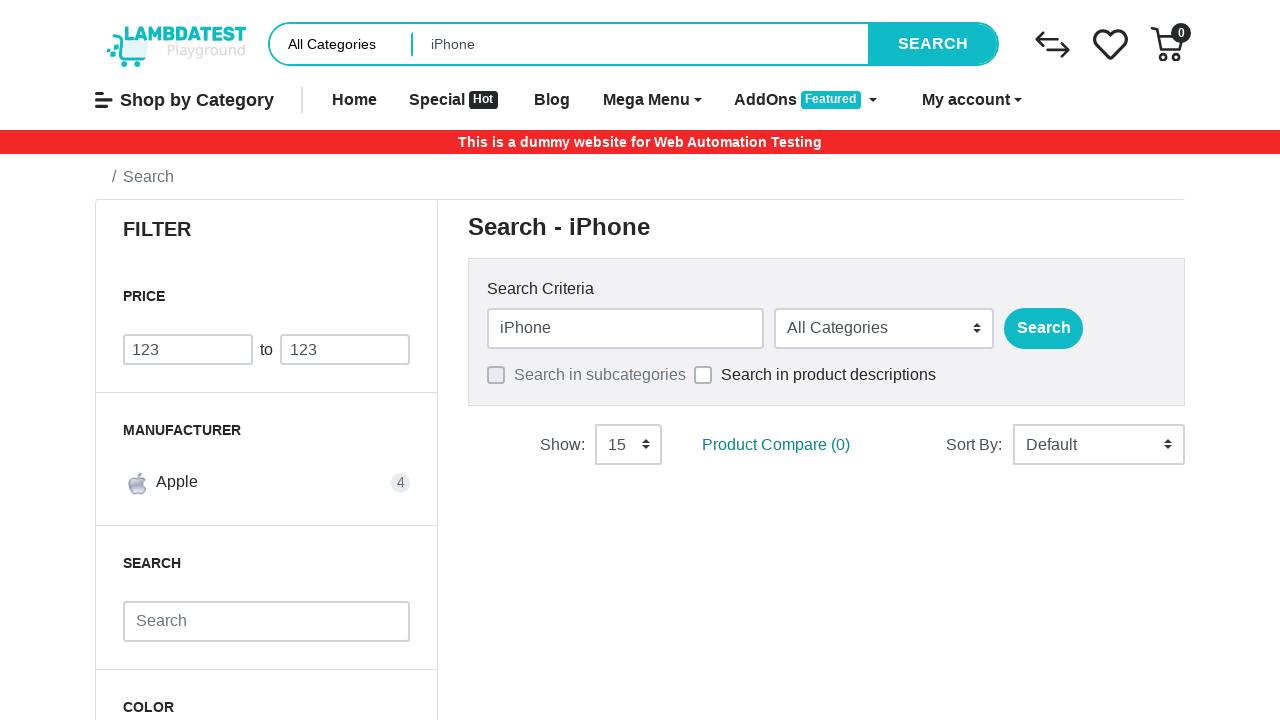

Search results page loaded and search term verified
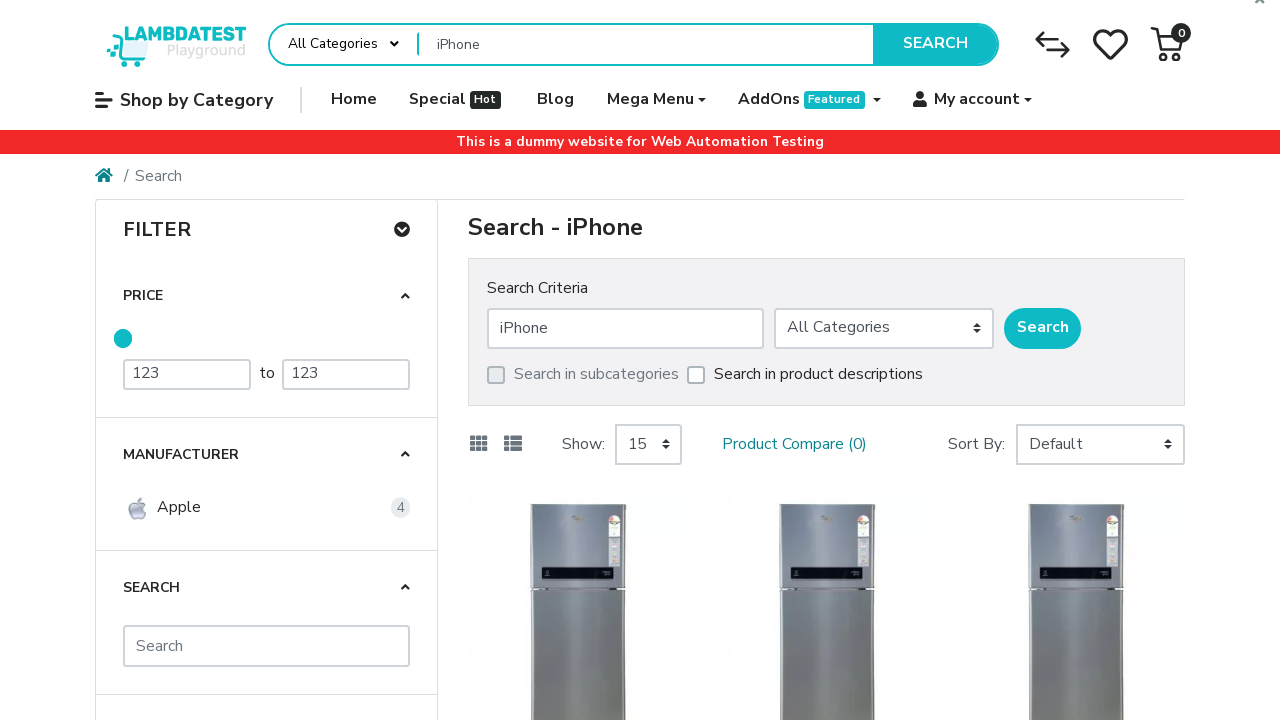

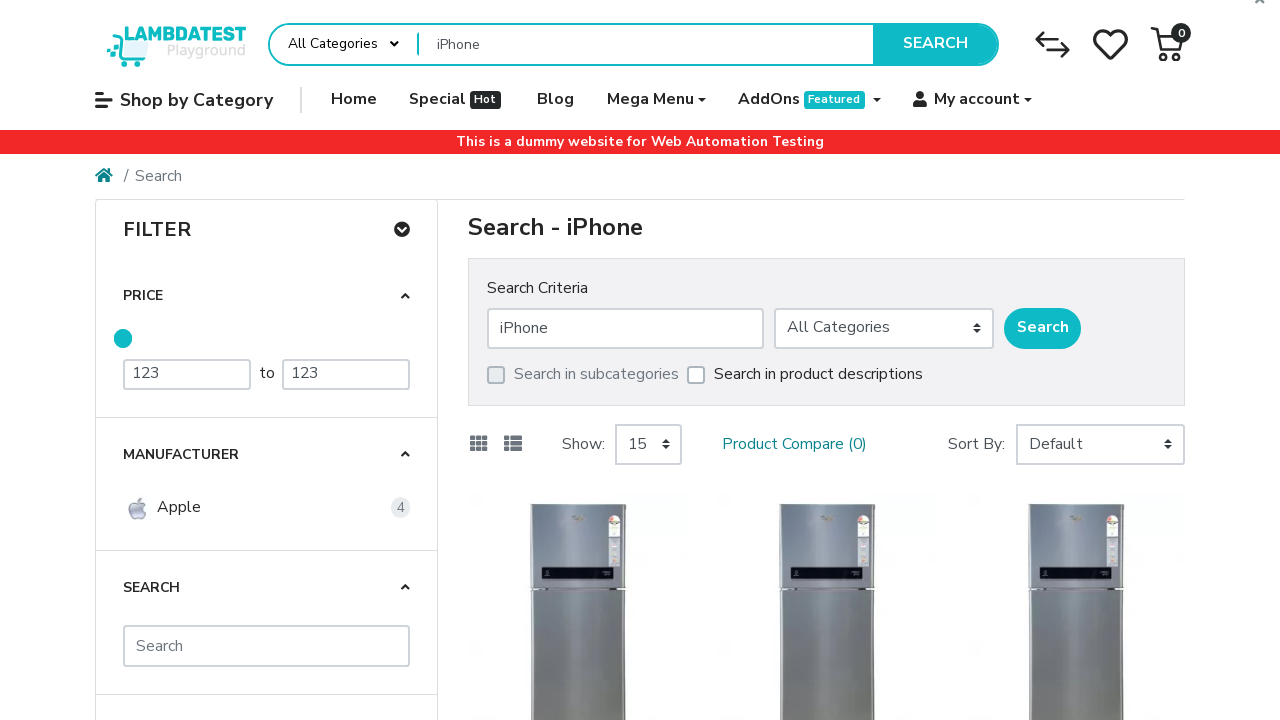